Tests the datepicker functionality by entering a date value and pressing Enter to confirm the selection

Starting URL: https://formy-project.herokuapp.com/datepicker

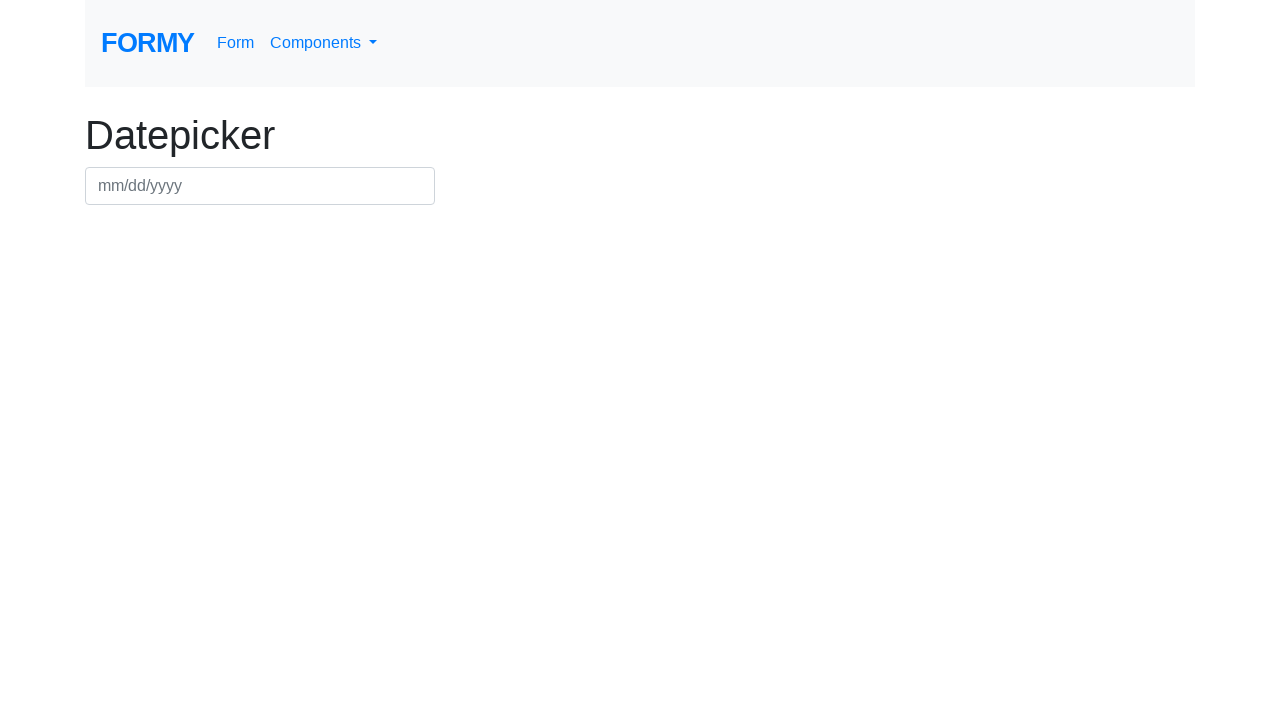

Filled datepicker input with date '15/03/2024' on #datepicker
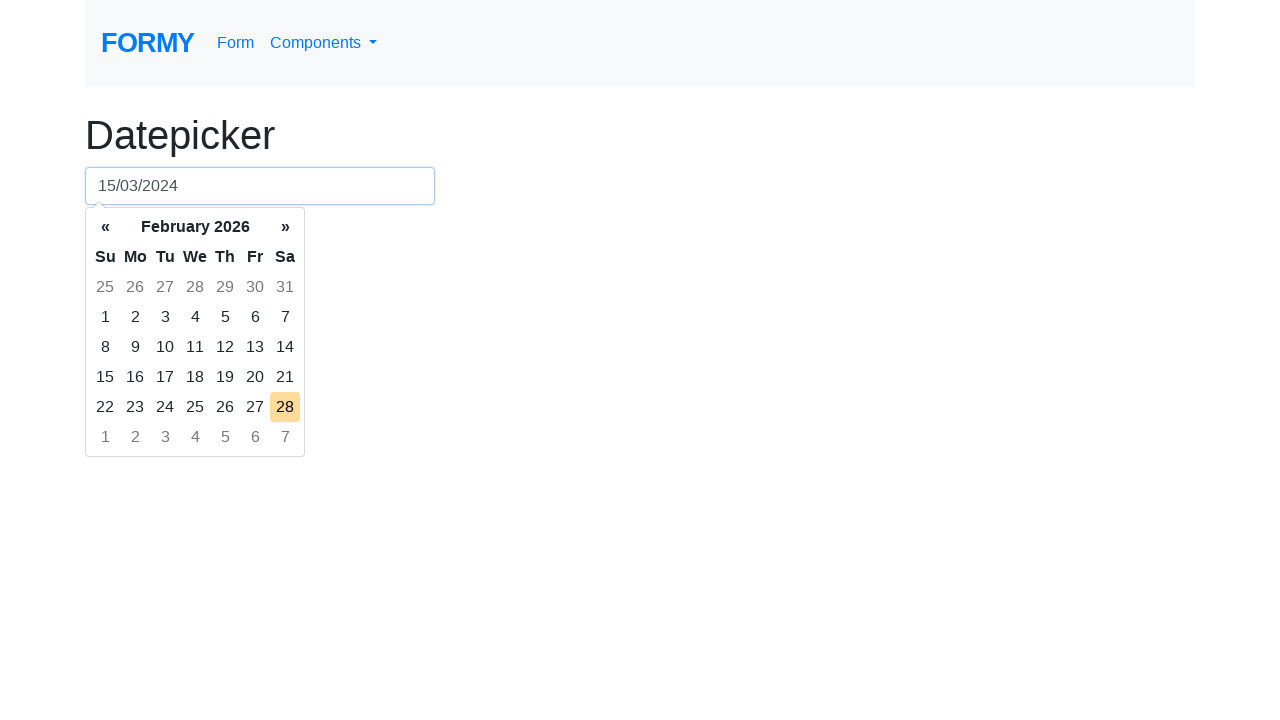

Pressed Enter to confirm date selection on #datepicker
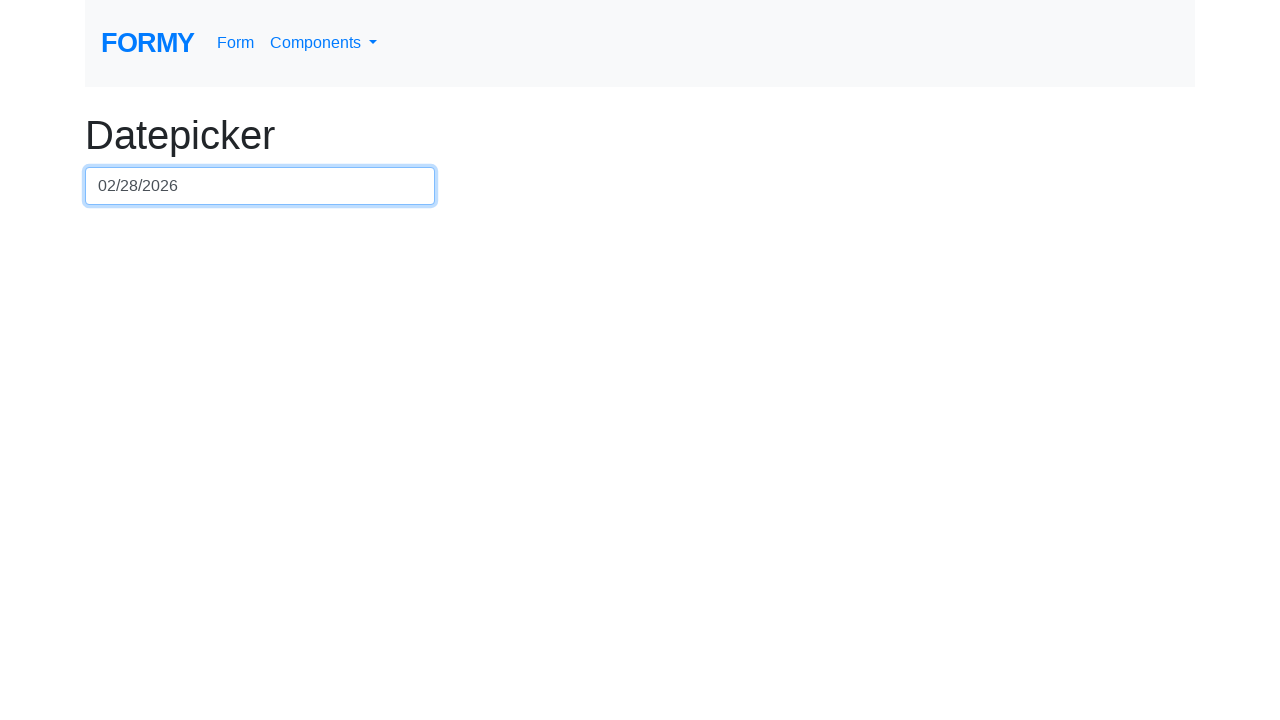

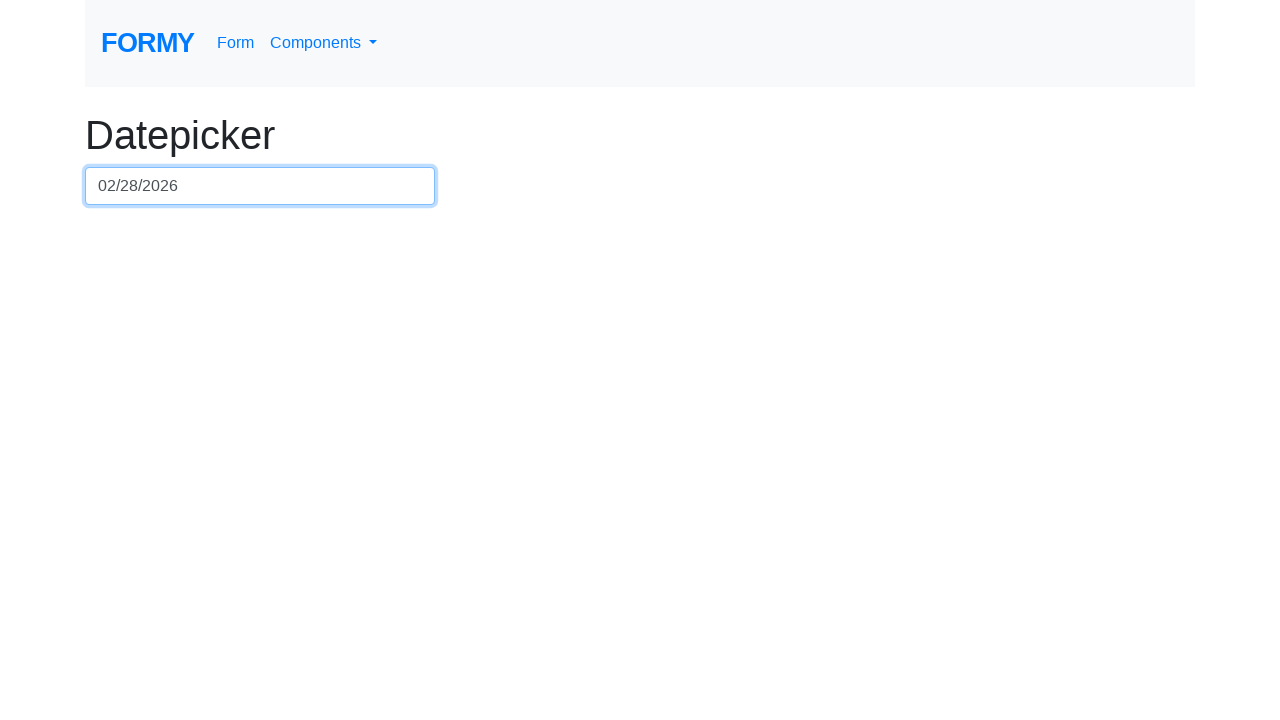